Navigates to the Rakuten Books comic calendar page and verifies that the comic calendar entries are loaded and displayed with their book details (date, title, author, publisher).

Starting URL: https://books.rakuten.co.jp/event/book/comic/calendar/

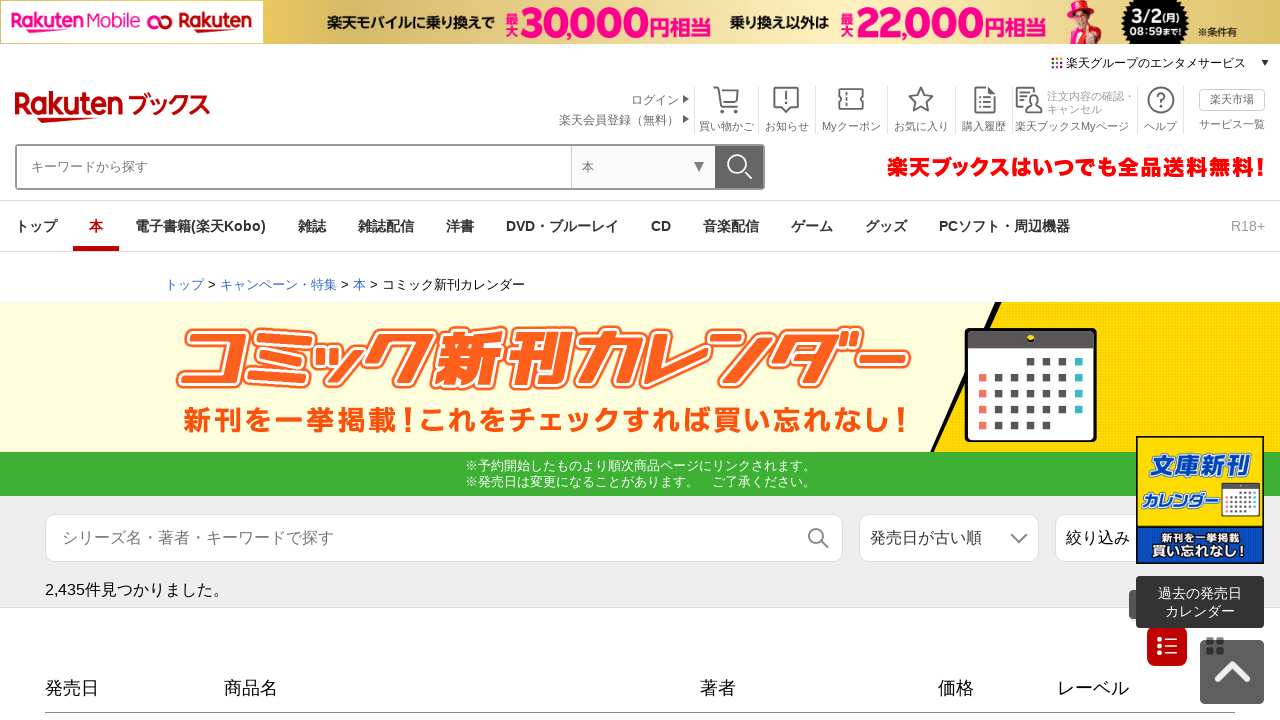

Navigated to Rakuten Books comic calendar page
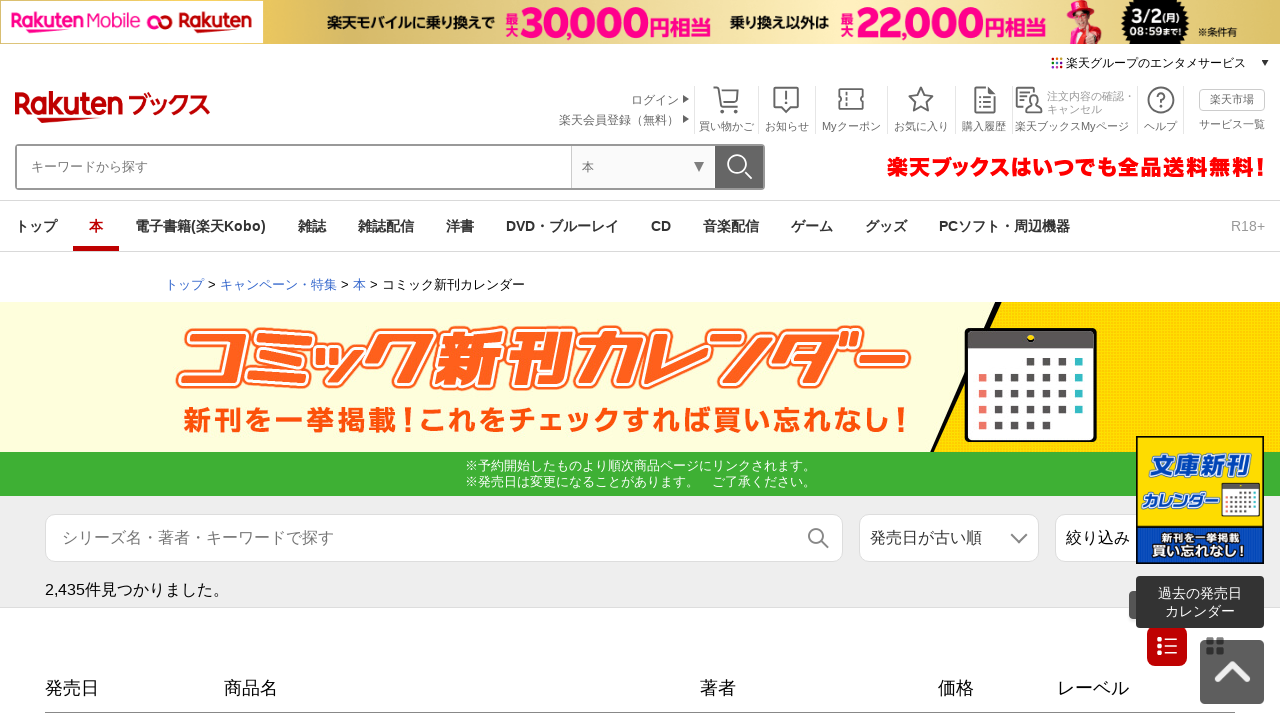

Comic calendar container loaded
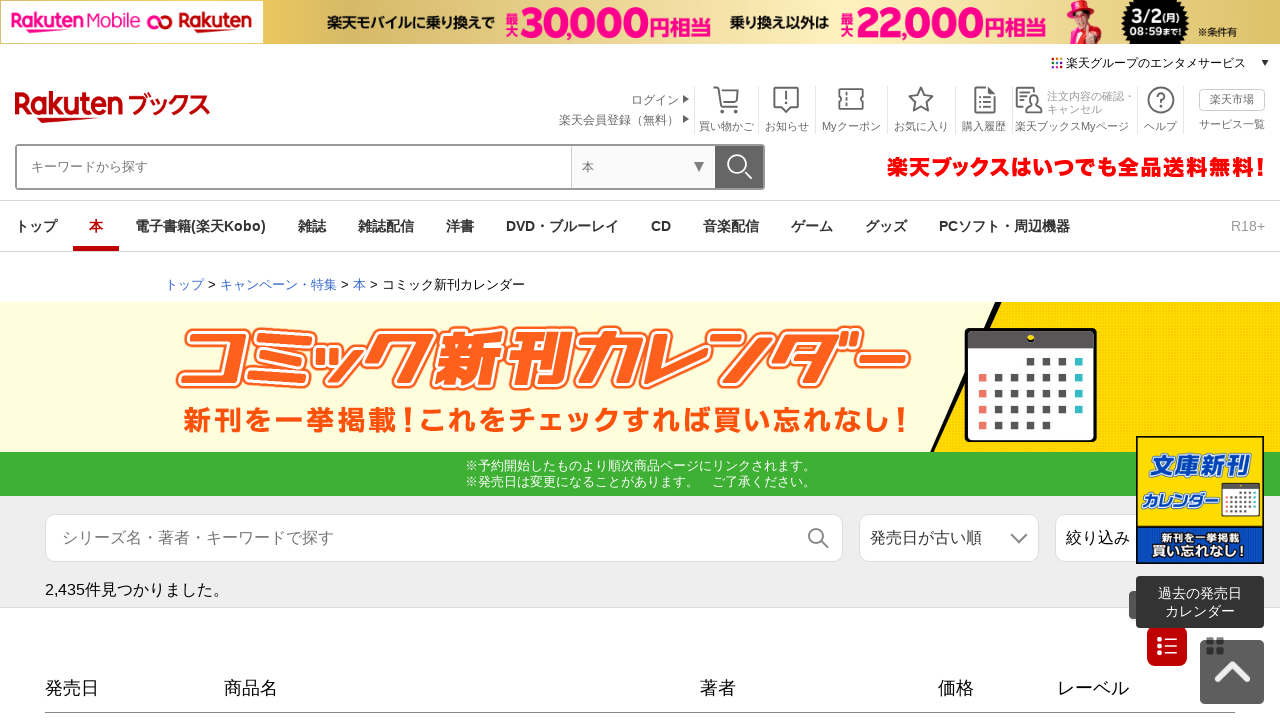

Comic calendar date elements are present
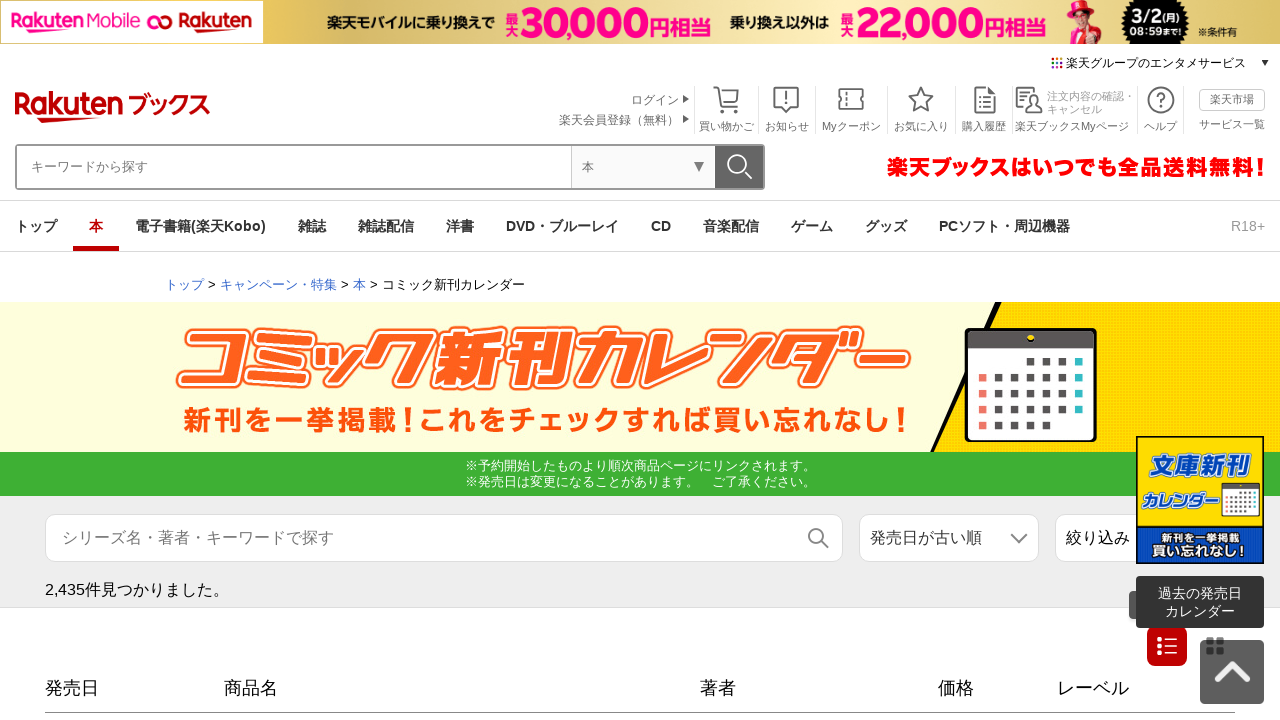

Comic calendar title elements are present
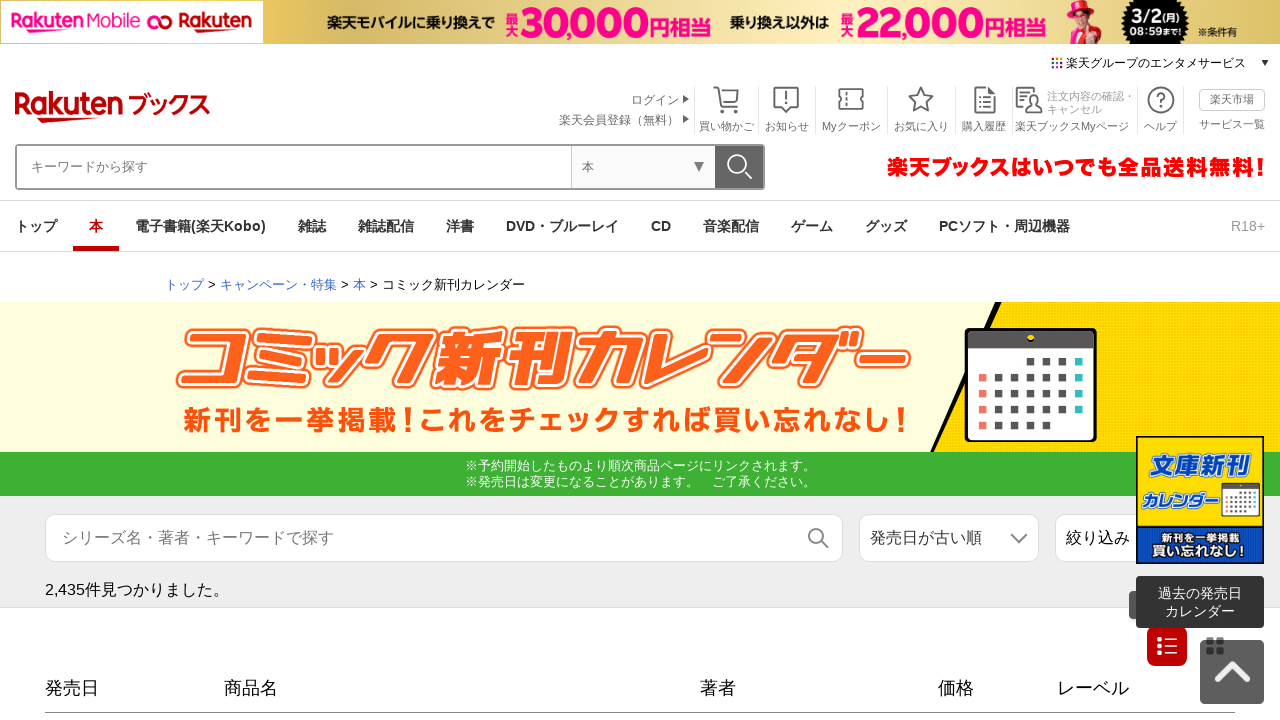

Comic calendar author elements are present
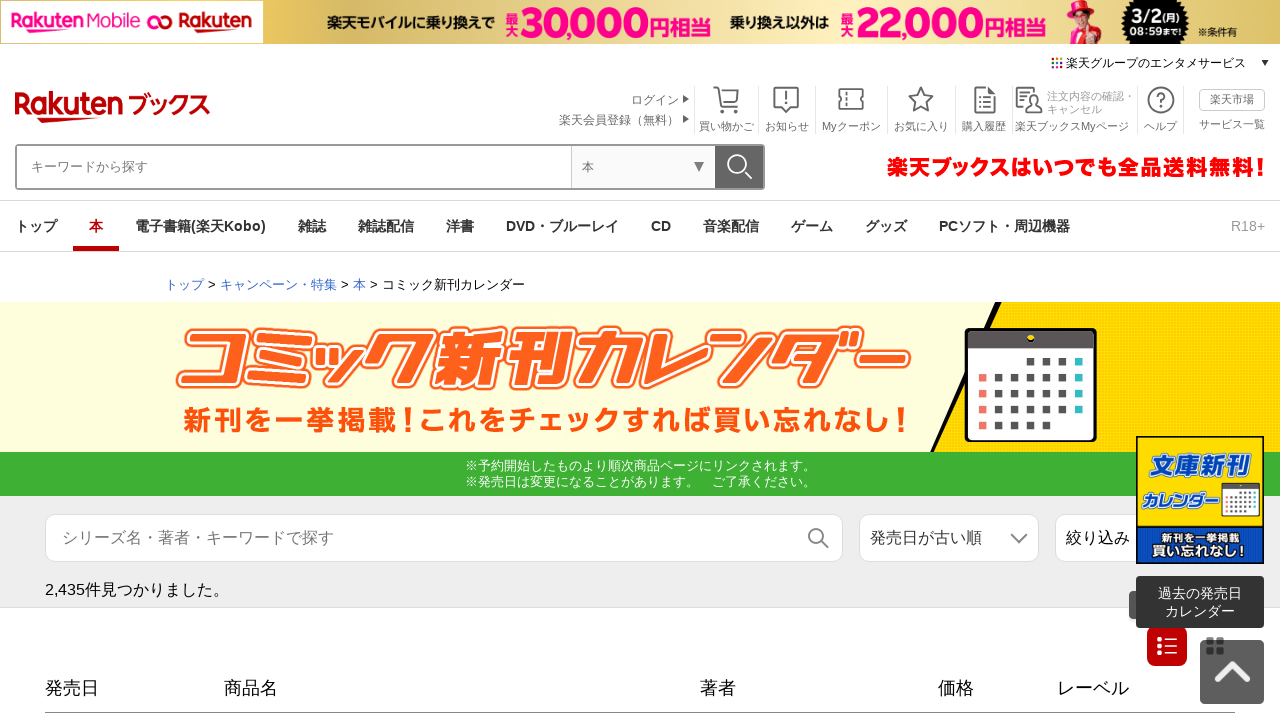

Comic calendar publisher elements are present
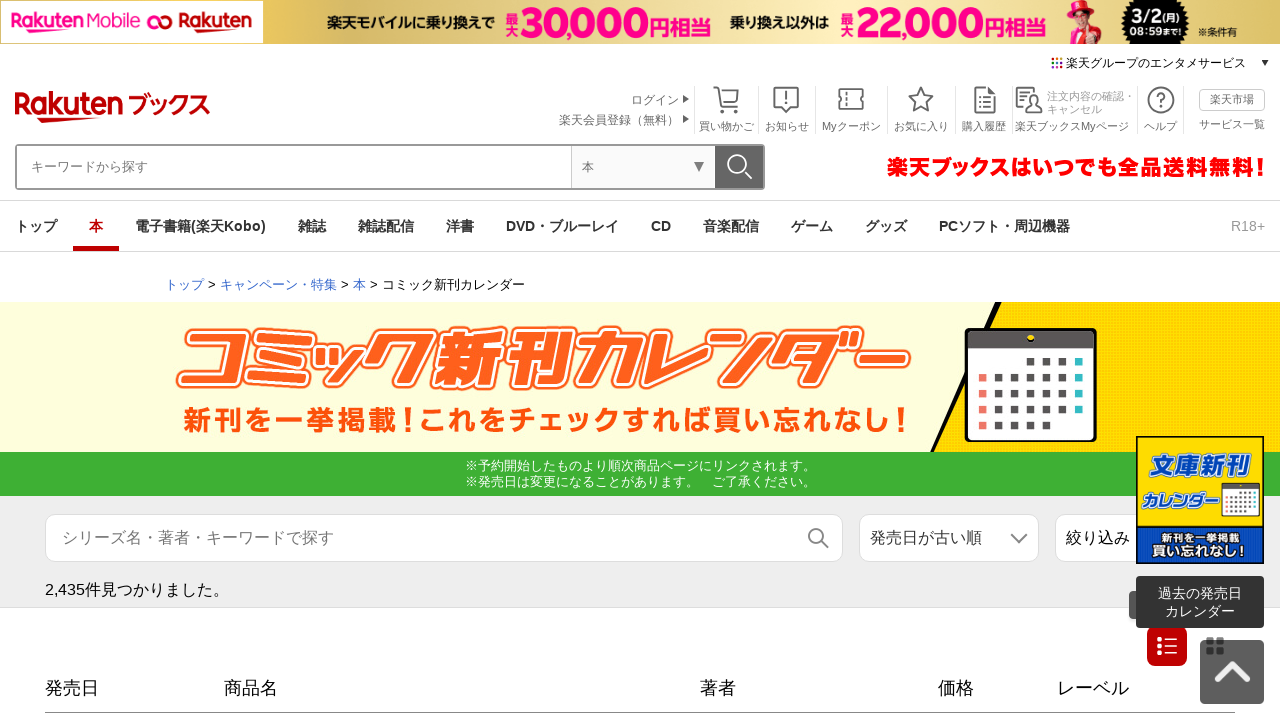

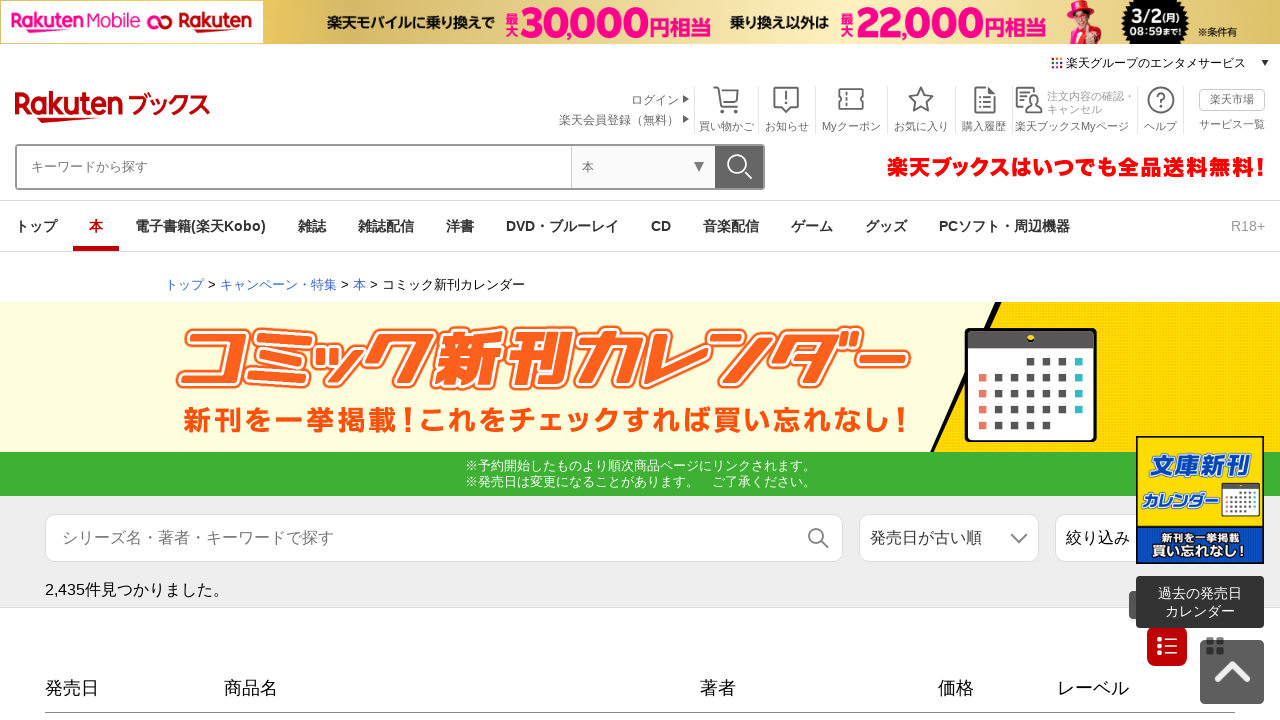